Tests email validation with invalid format: name@example.c (TLD too short)

Starting URL: https://demoqa.com/automation-practice-form

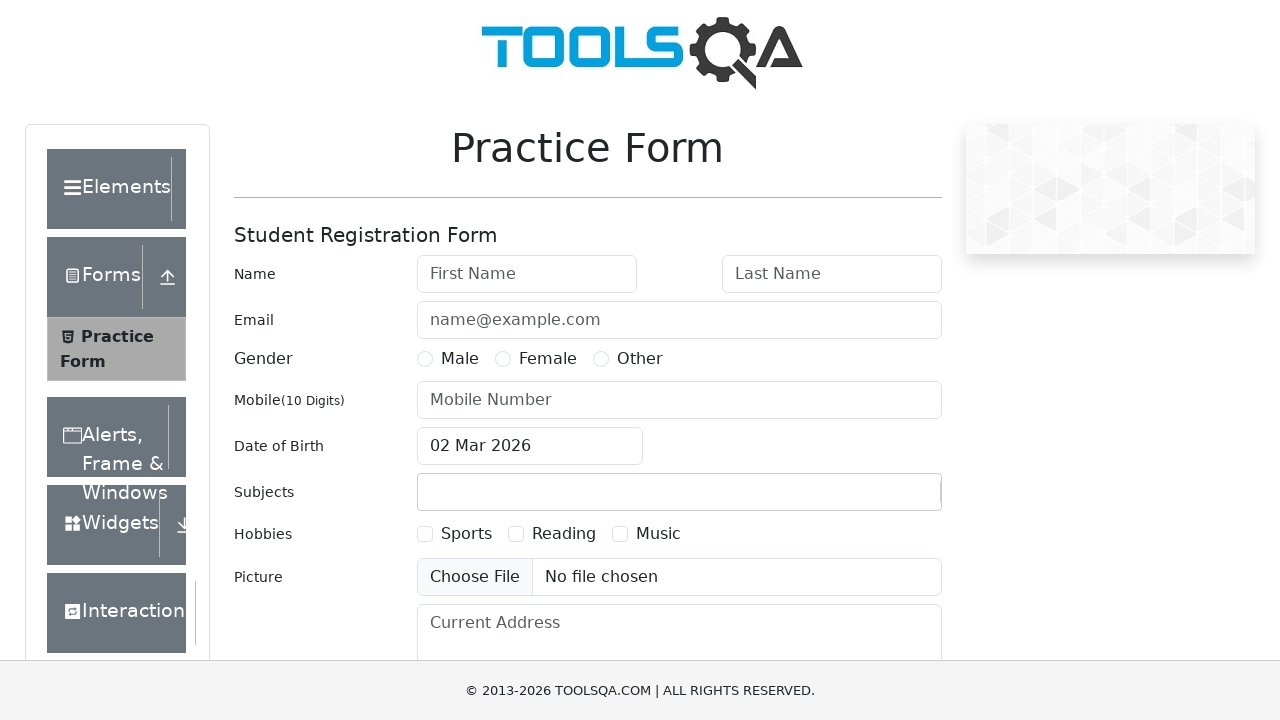

Clicked email input field at (679, 320) on internal:attr=[placeholder="name@example.com"i]
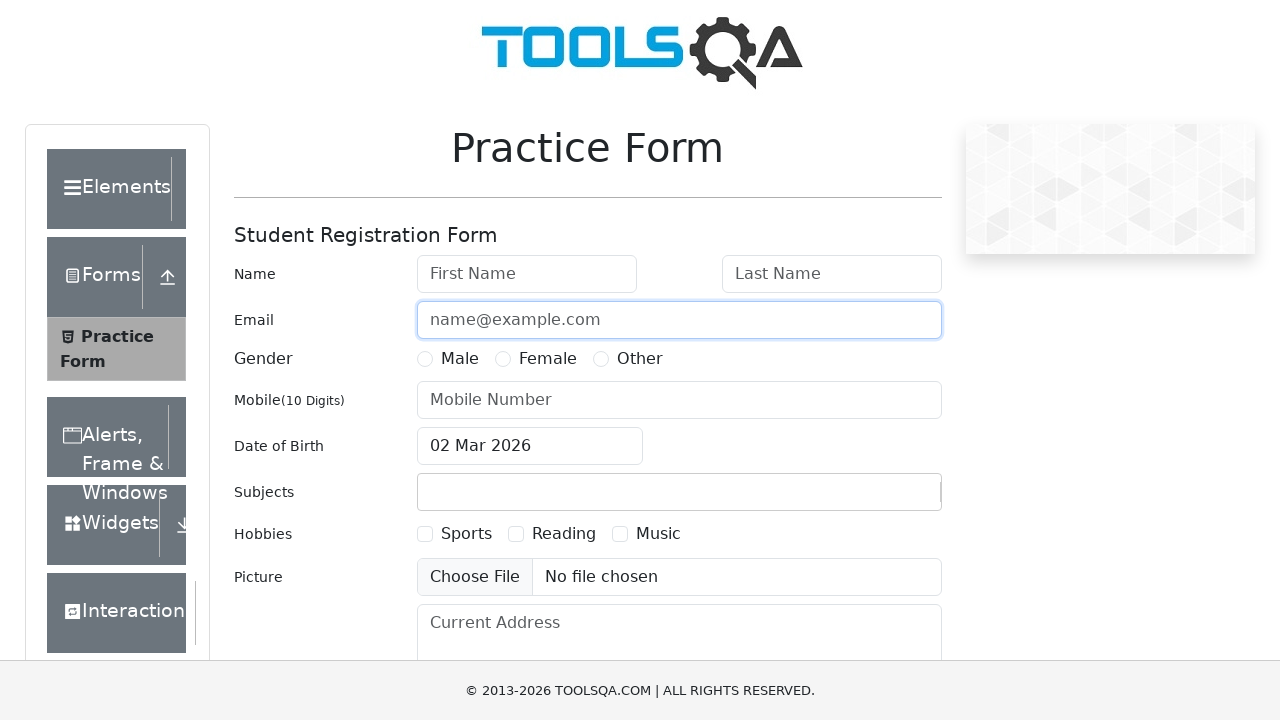

Filled email field with invalid format 'name@example.c' (TLD too short) on internal:attr=[placeholder="name@example.com"i]
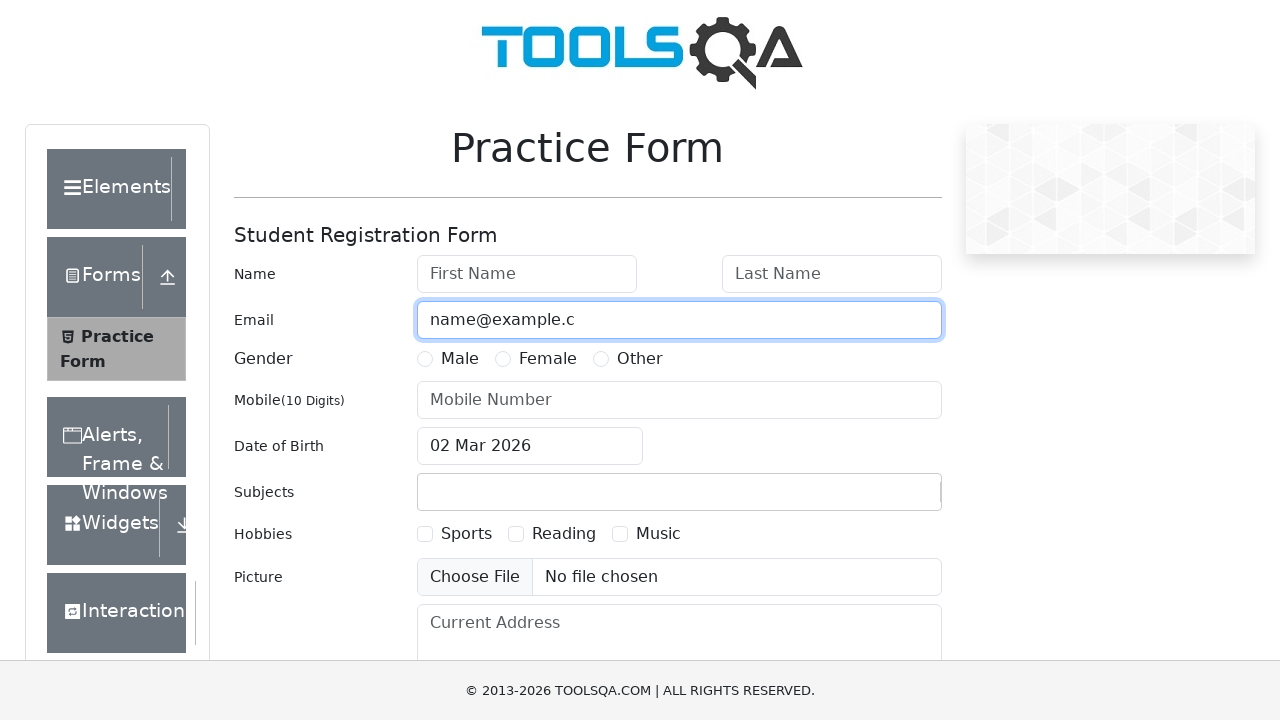

Clicked Submit button at (885, 499) on internal:role=button[name="Submit"i]
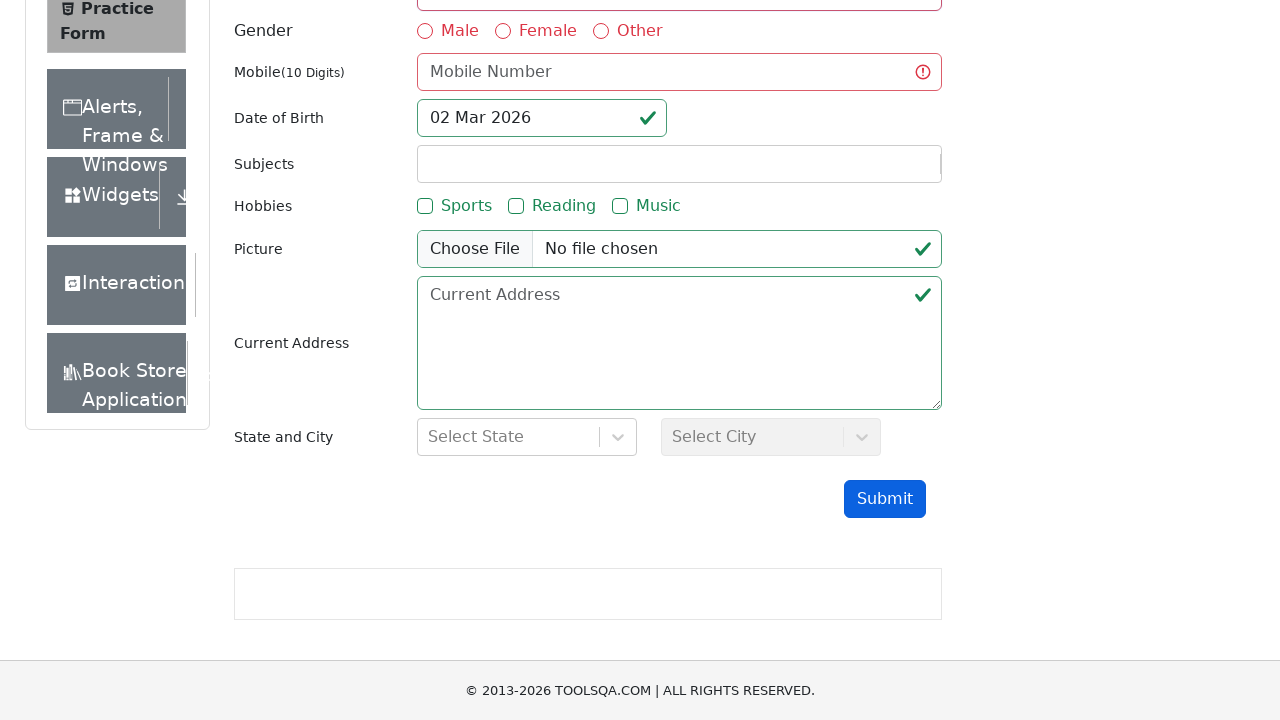

Waited for email validation error to display
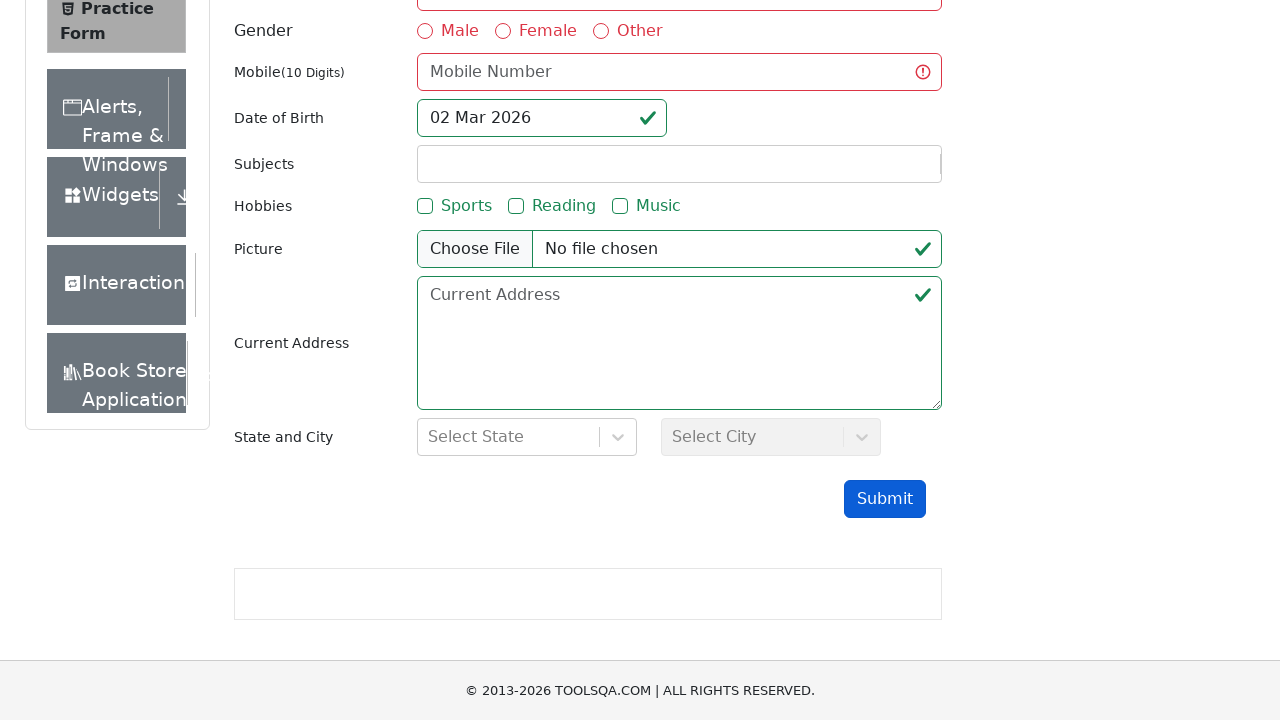

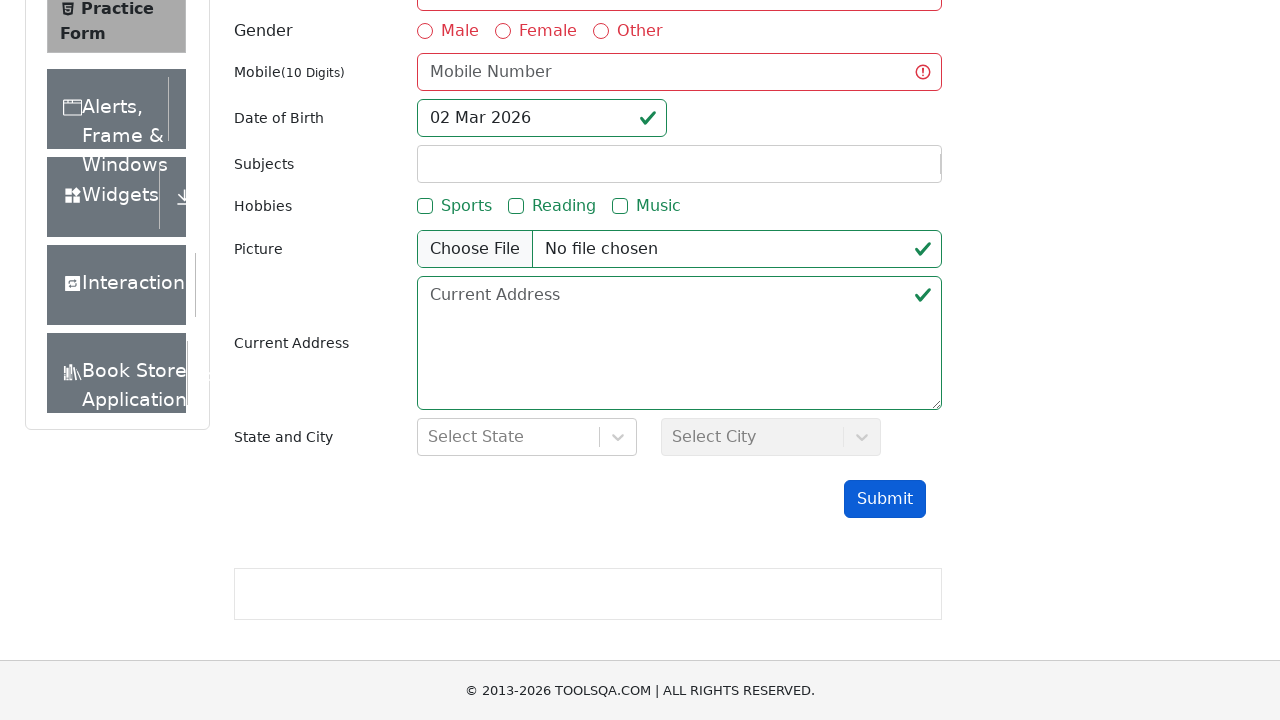